Tests scrolling functionality by navigating to an e-commerce website and scrolling down to the bottom of the page

Starting URL: https://www.daraz.com.bd/

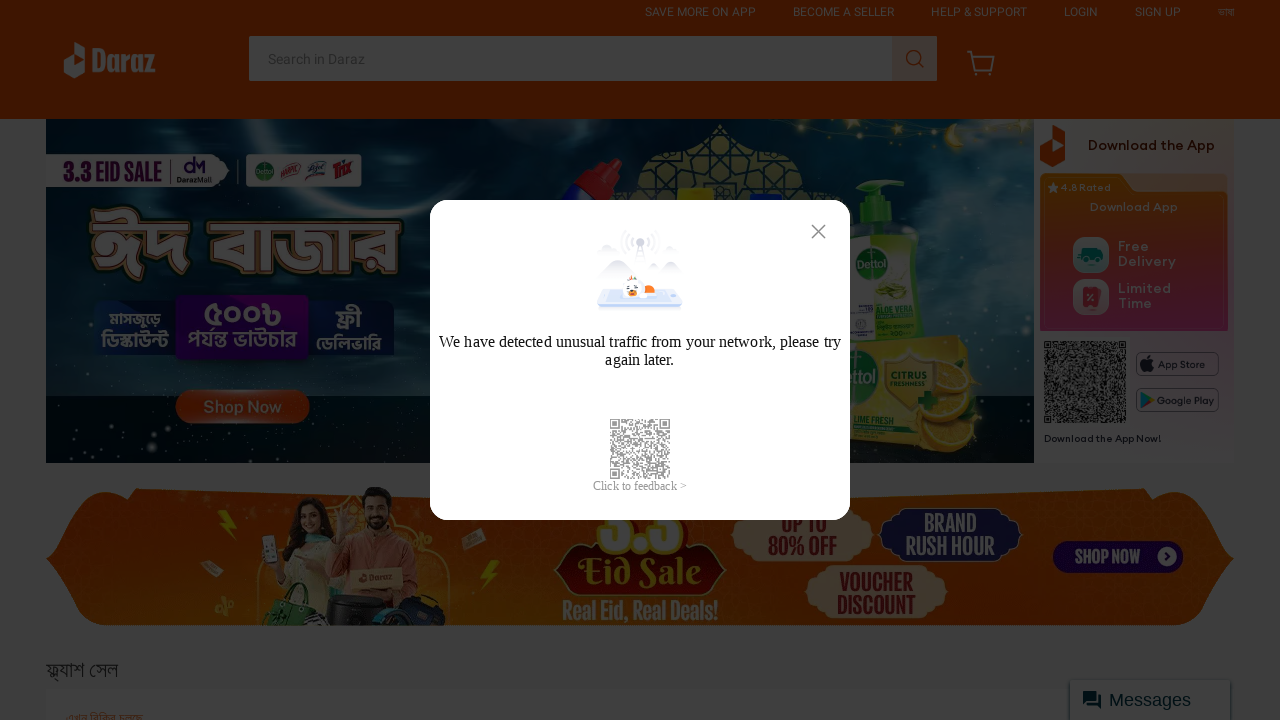

Scrolled down to the bottom of the page
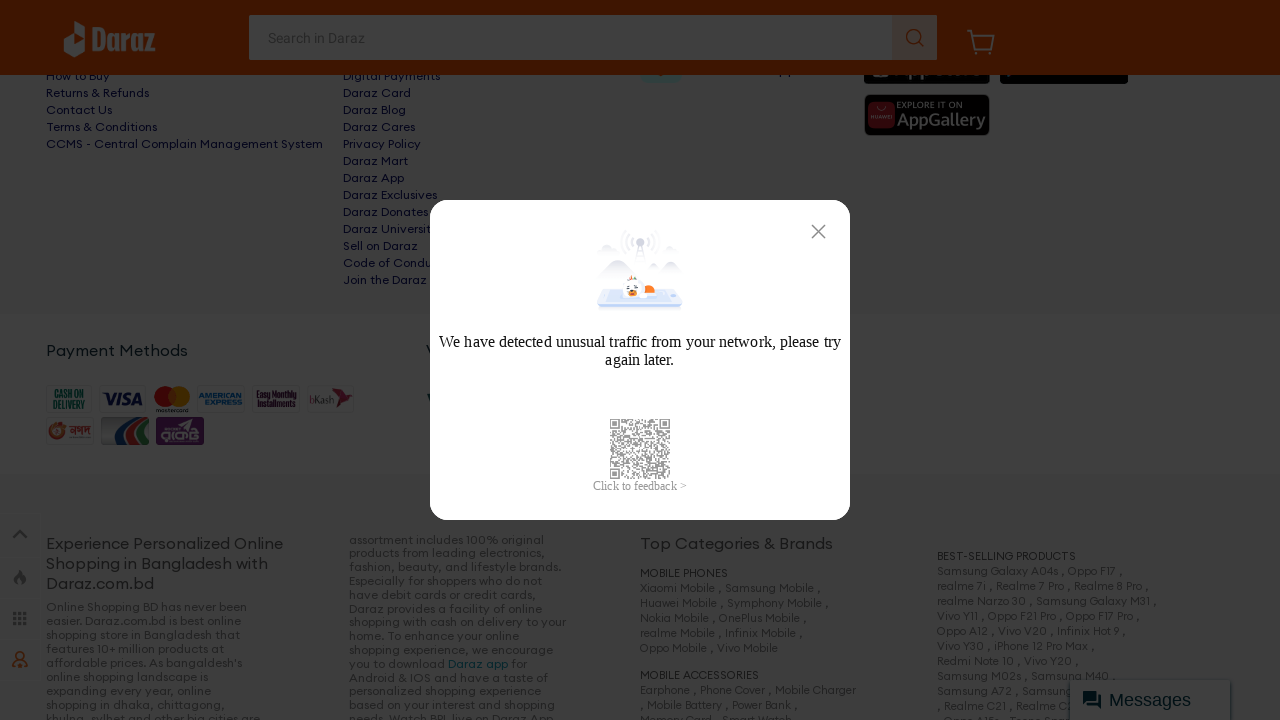

Waited for lazy-loaded content to appear
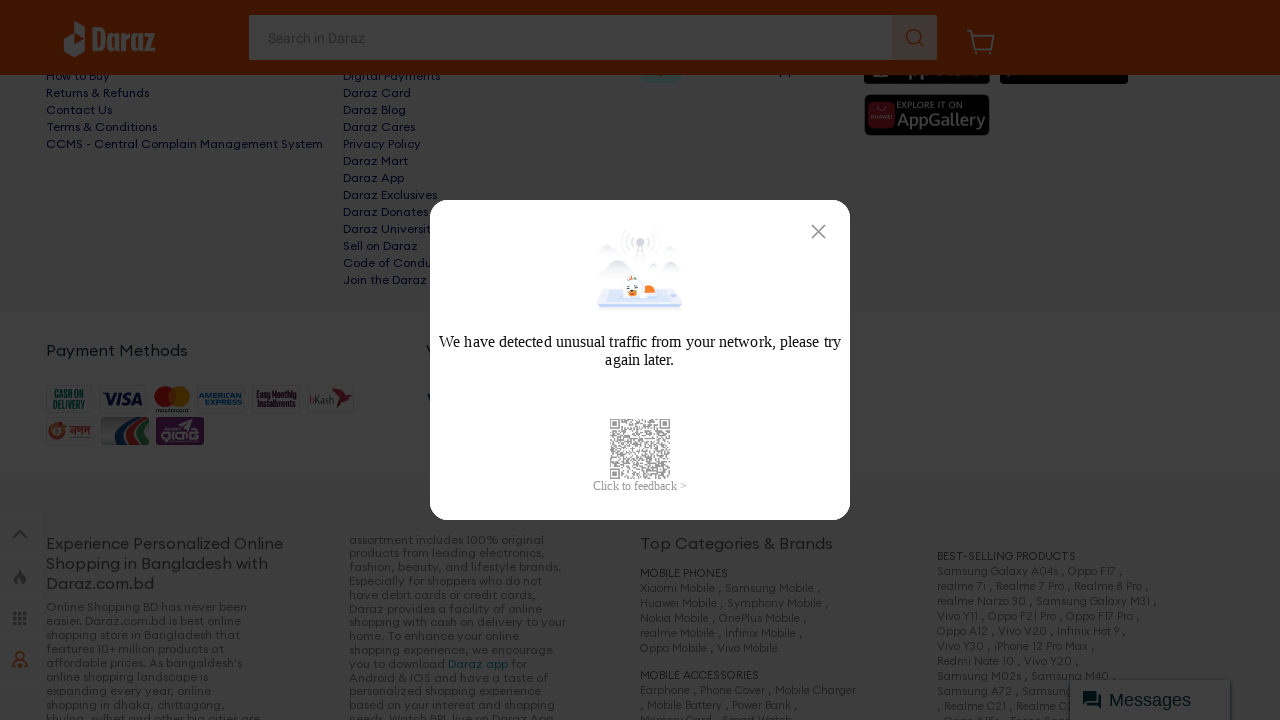

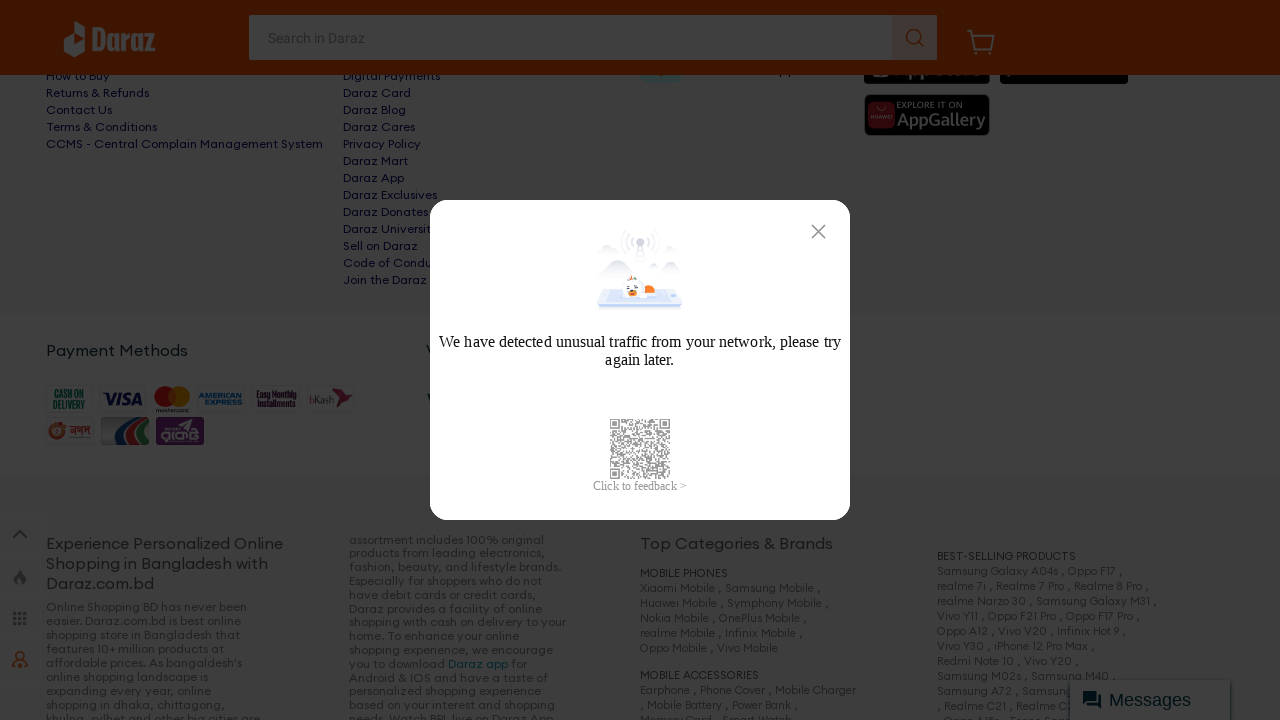